Navigates to omayo blogspot test page and verifies that a login button element can be located using CSS selector

Starting URL: http://omayo.blogspot.com/

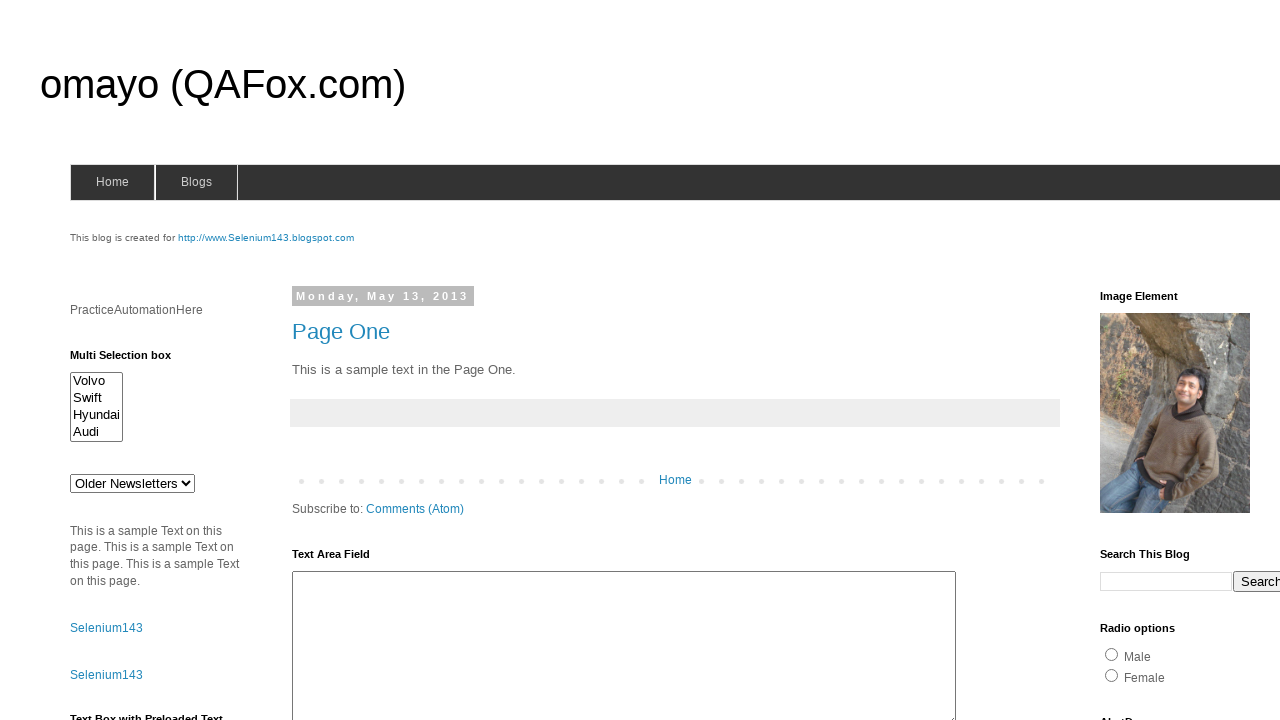

Navigated to omayo blogspot test page
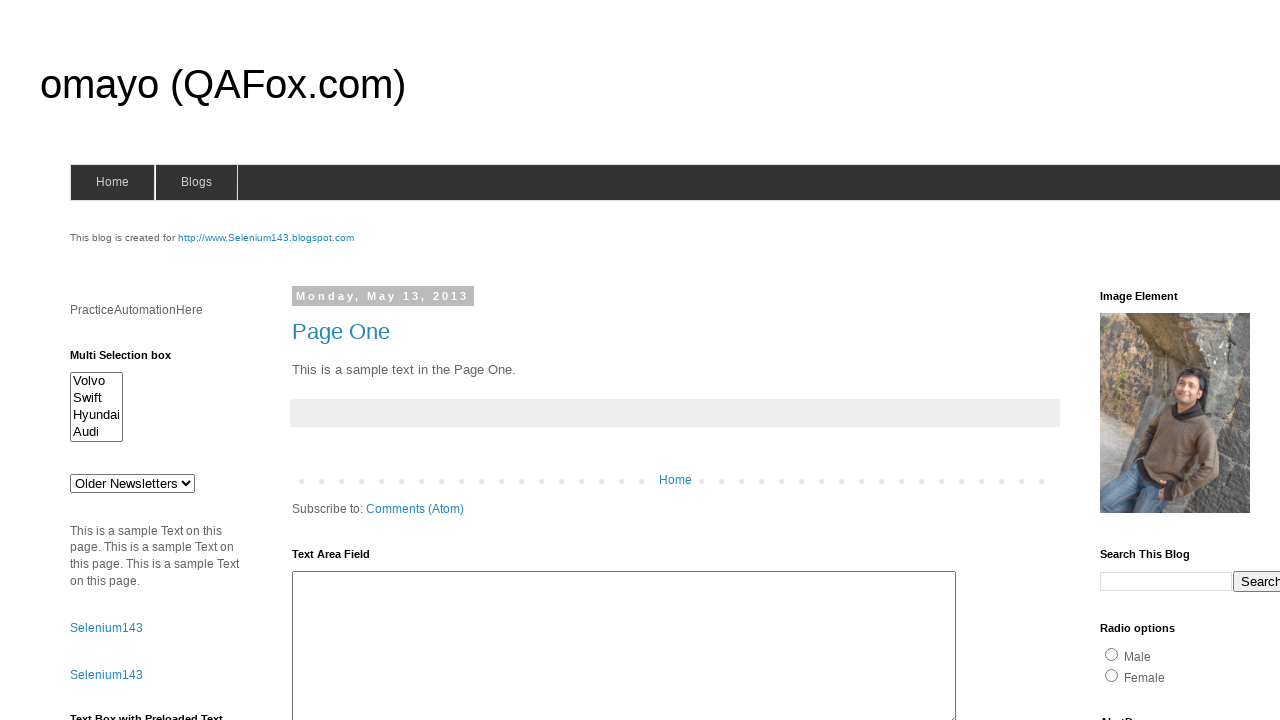

LogIn button element located using CSS selector and is present
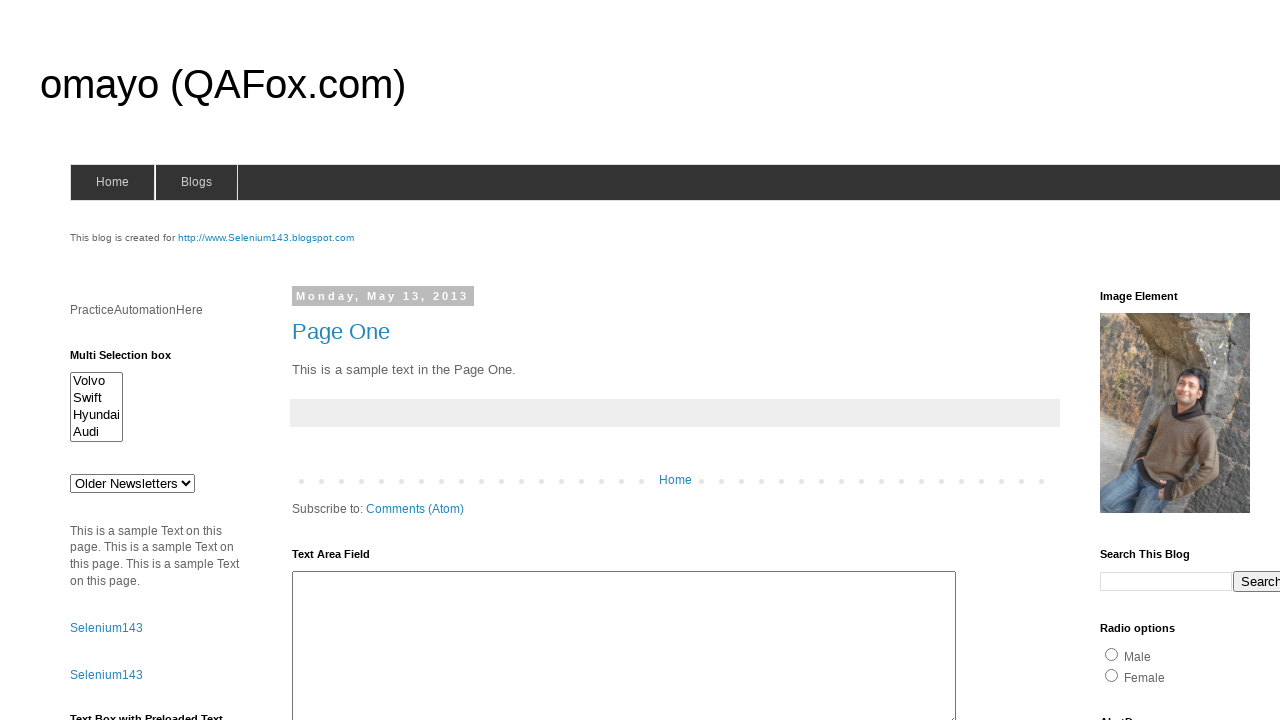

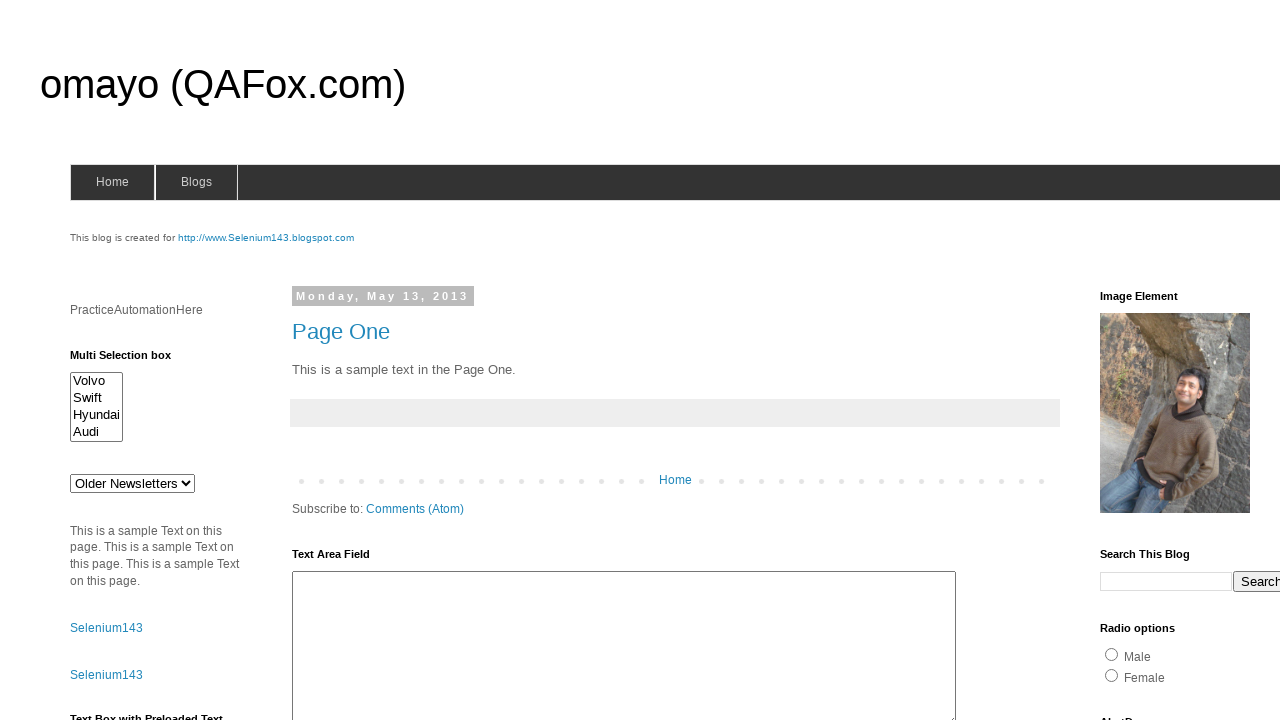